Tests dynamic loading functionality by clicking a start button and waiting for the "Hello World!" text to appear after loading completes

Starting URL: https://the-internet.herokuapp.com/dynamic_loading/2

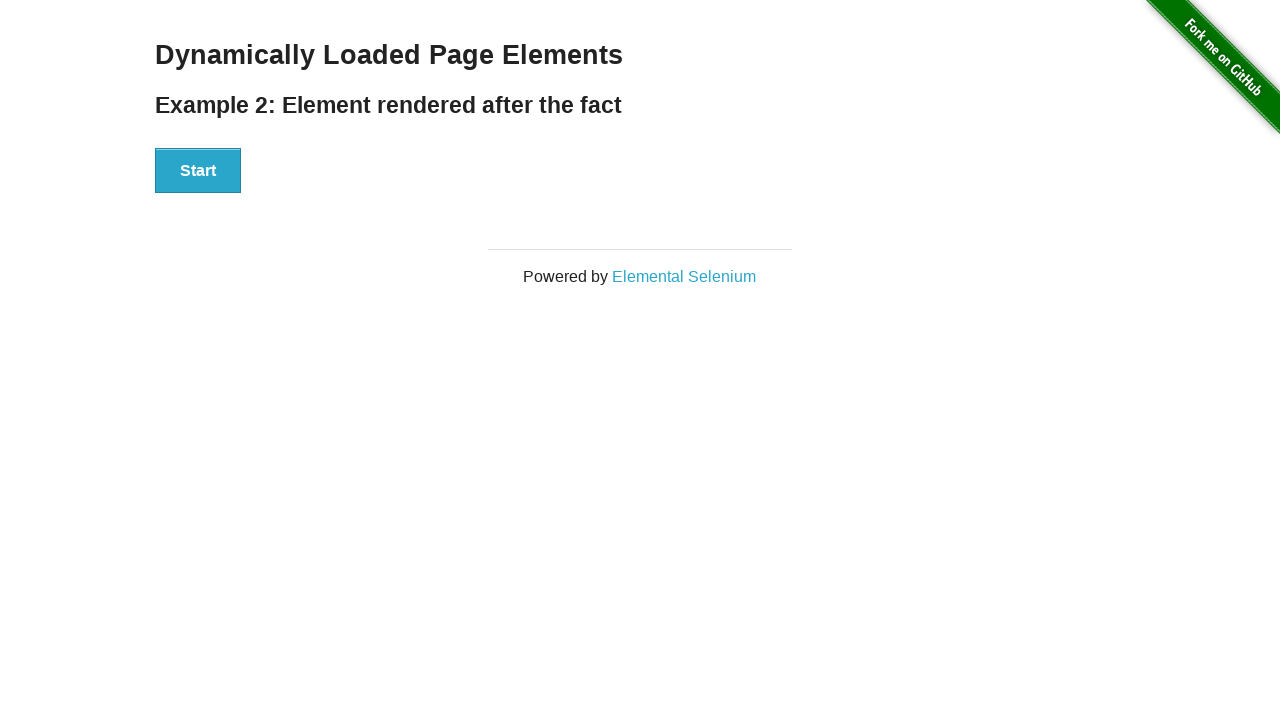

Navigated to dynamic loading page
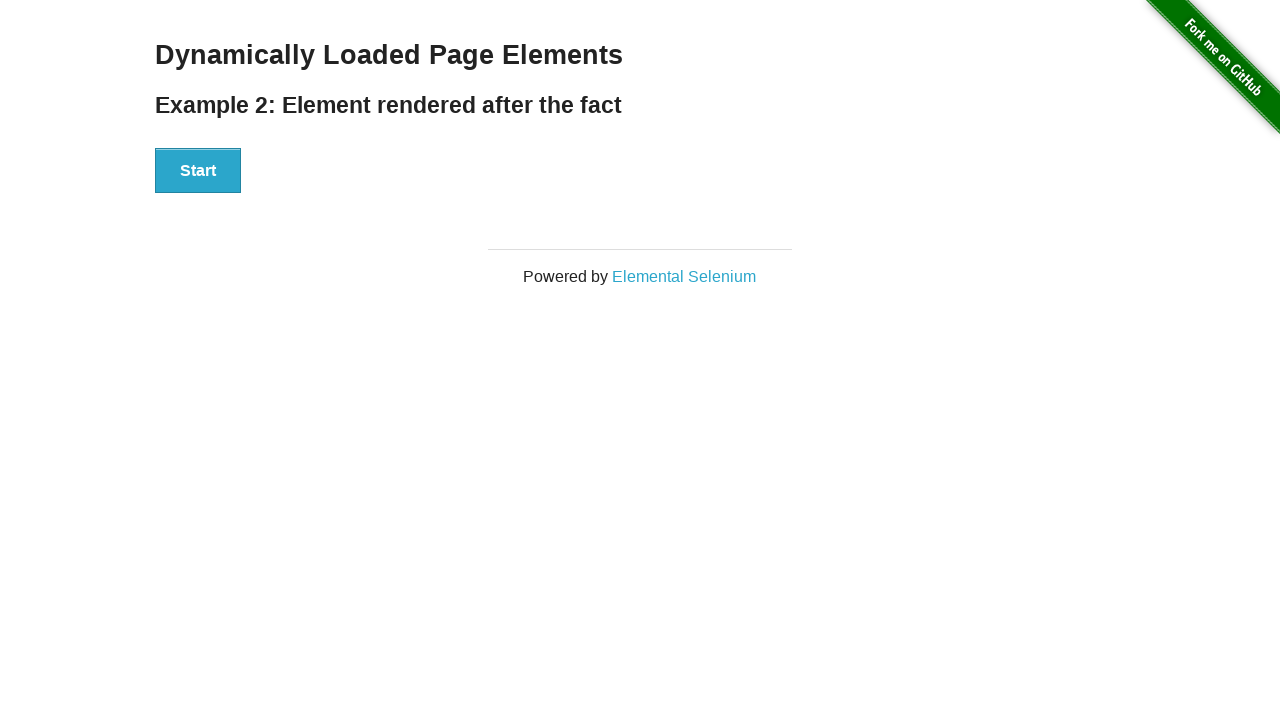

Clicked the start button to initiate loading at (198, 171) on button
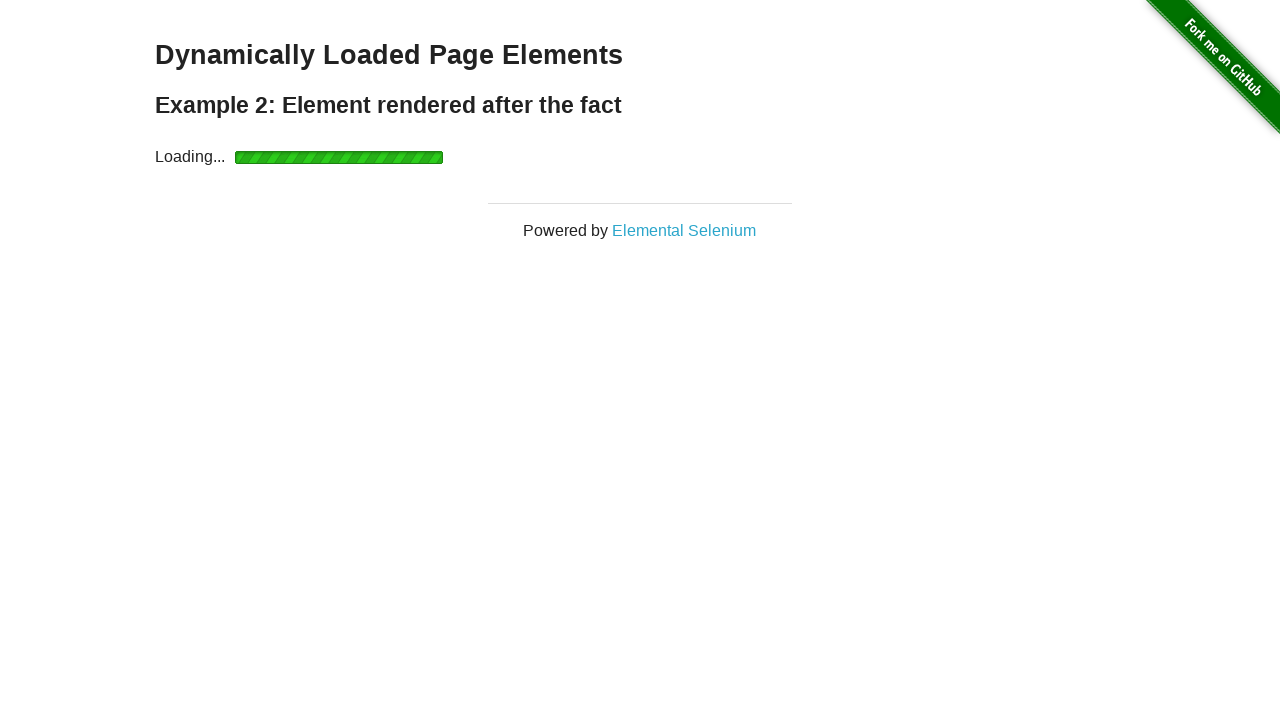

Waited for finish element to appear after loading completes
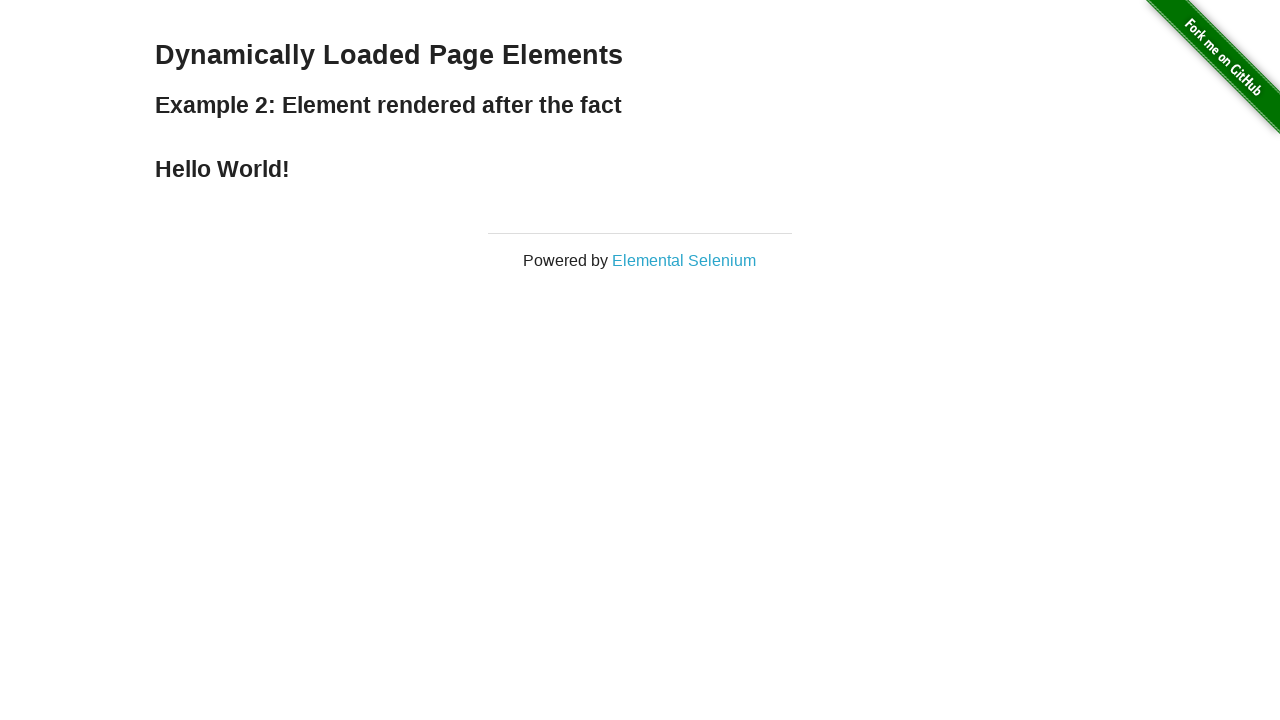

Verified that finish element contains 'Hello World!' text
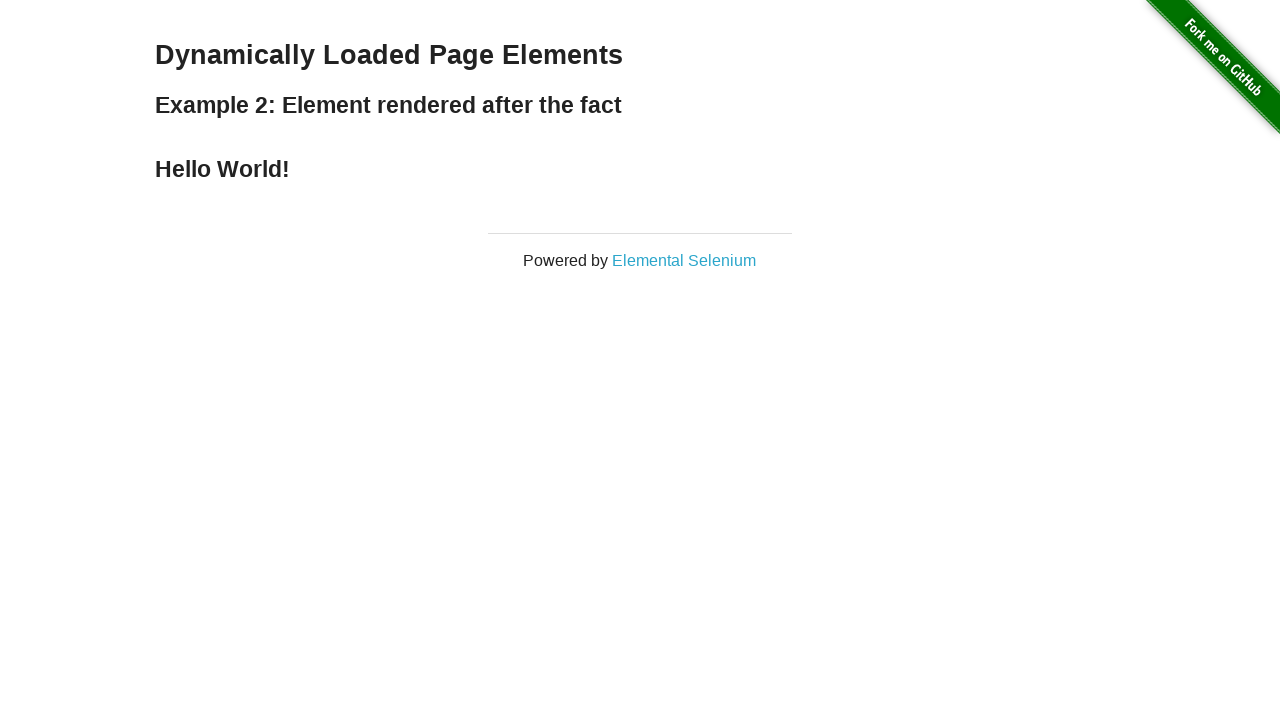

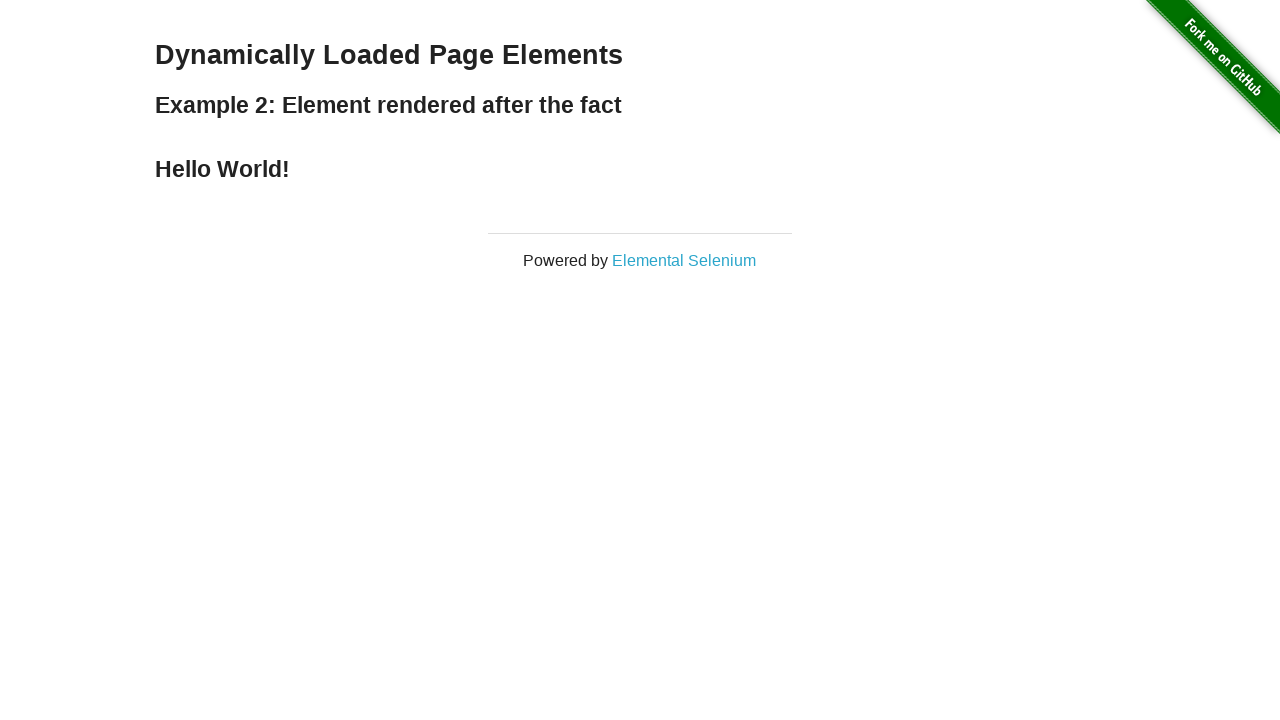